Tests JavaScript alert handling by navigating to the alerts section of a demo site, triggering a confirm box alert, and accepting it.

Starting URL: https://demo.automationtesting.in/Register.html

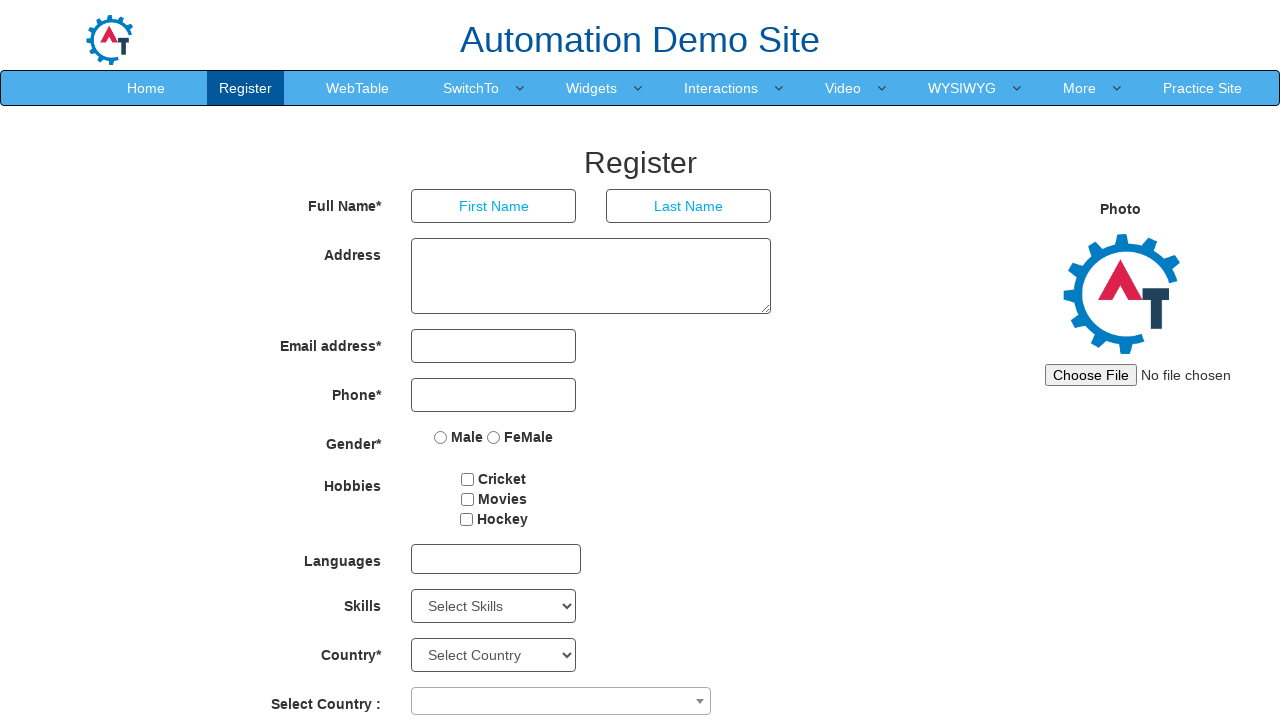

Clicked 'SwitchTo' link in navigation at (471, 88) on text=SwitchTo
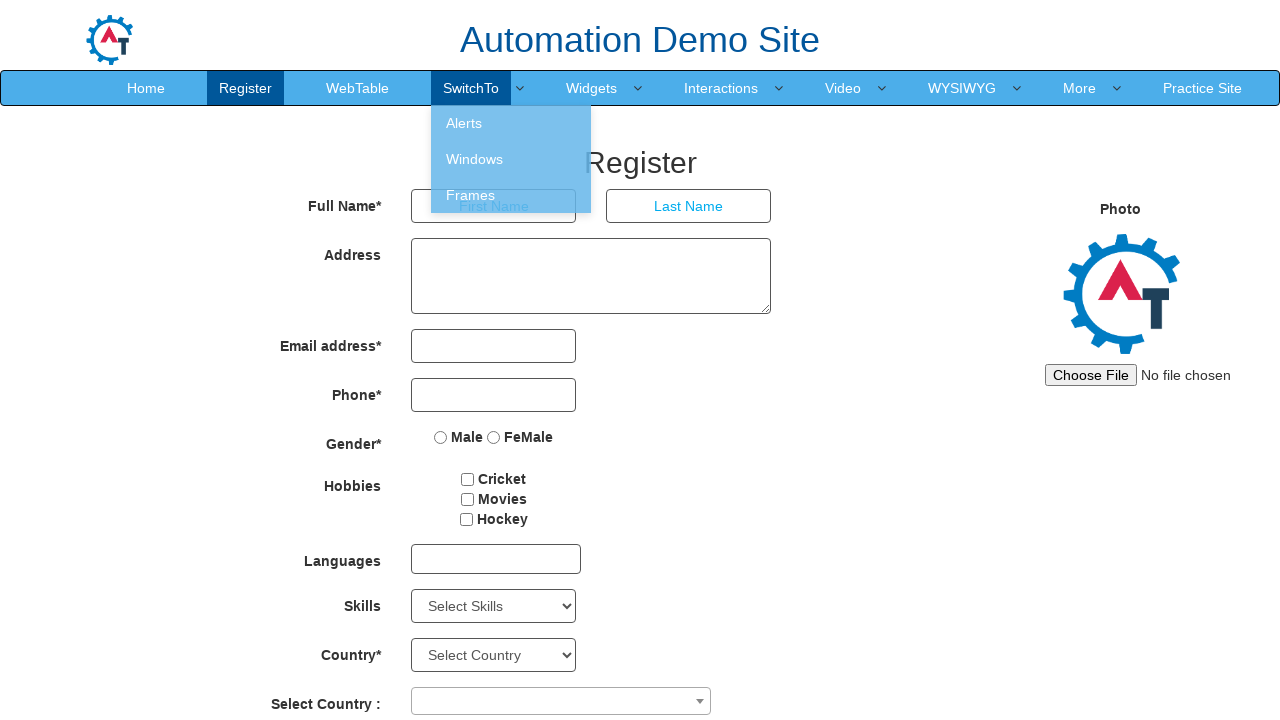

Clicked 'Alerts' link at (511, 123) on text=Alerts
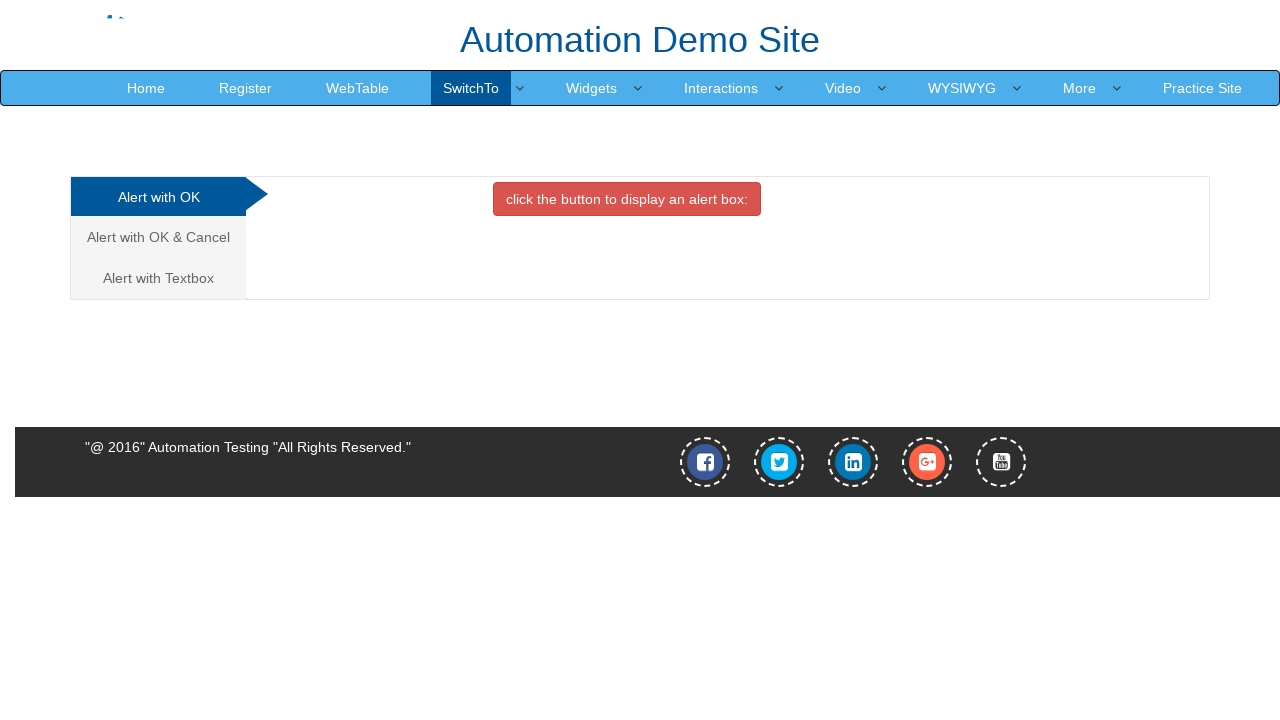

Clicked 'Alert with OK & Cancel' tab at (158, 237) on a:has-text('Alert with OK & Cancel')
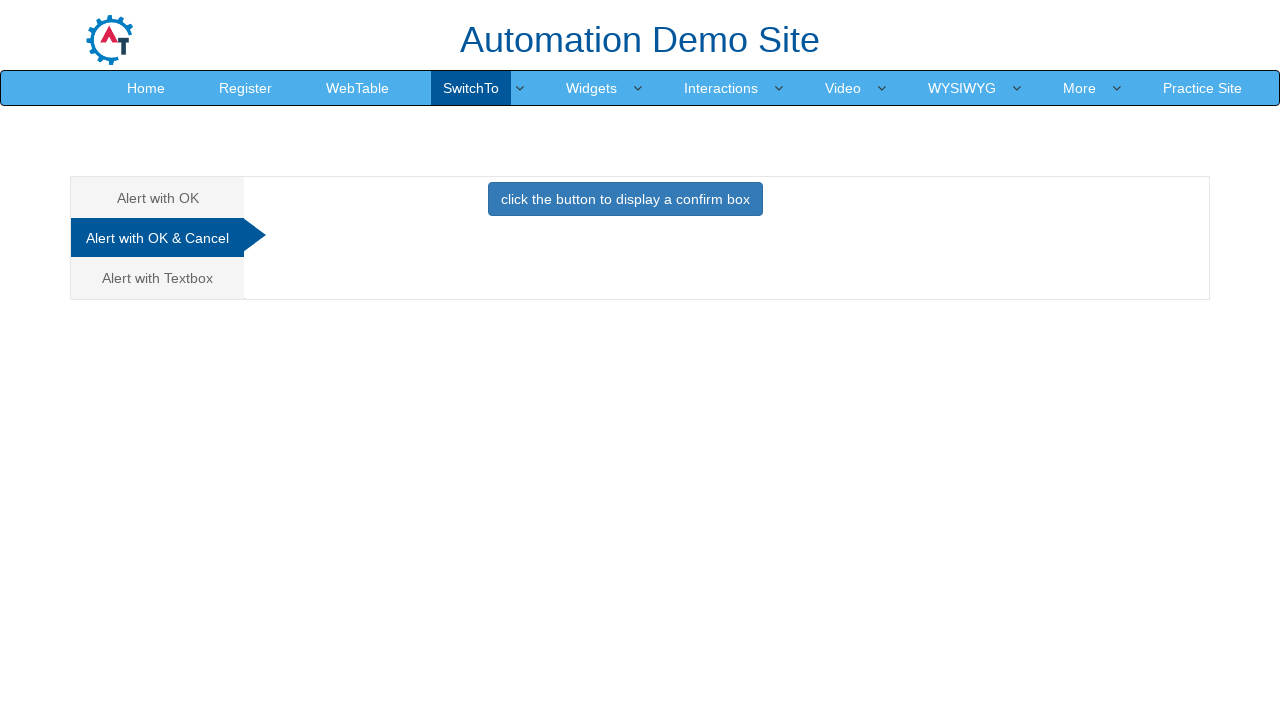

Set up dialog handler to accept confirm box
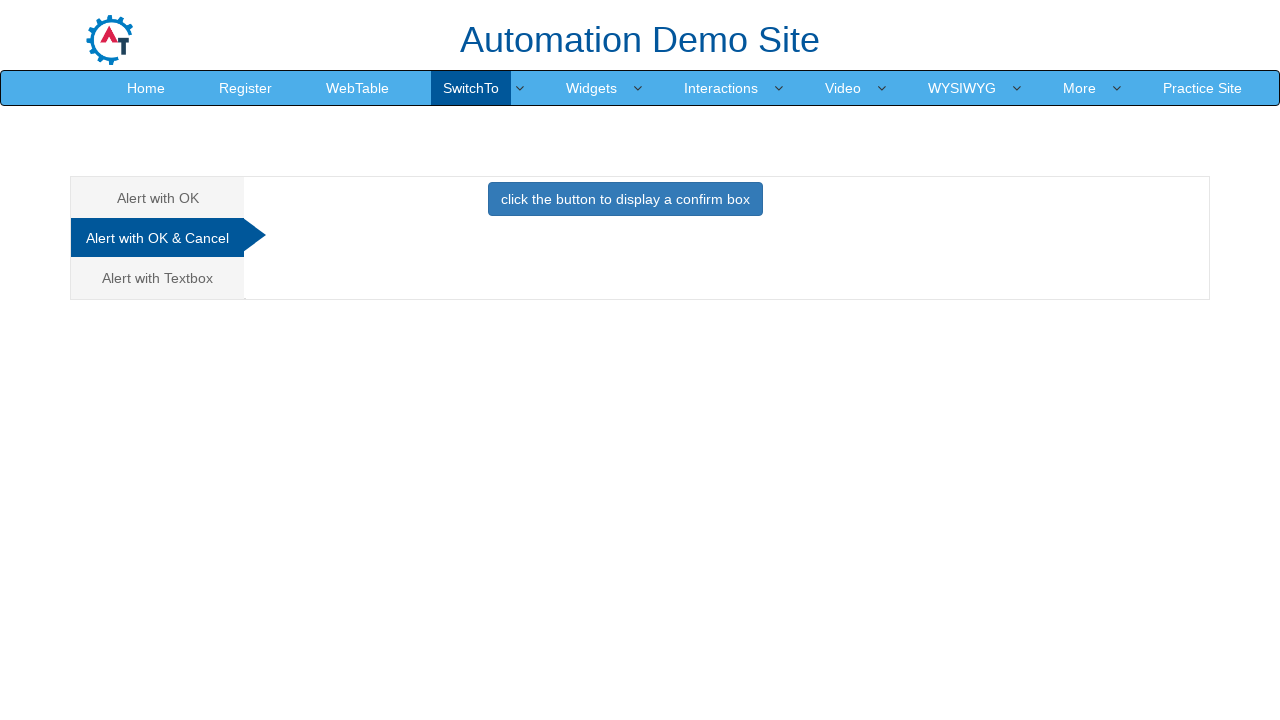

Clicked button to trigger confirm box alert at (625, 199) on button:has-text('click the button to display a confirm box')
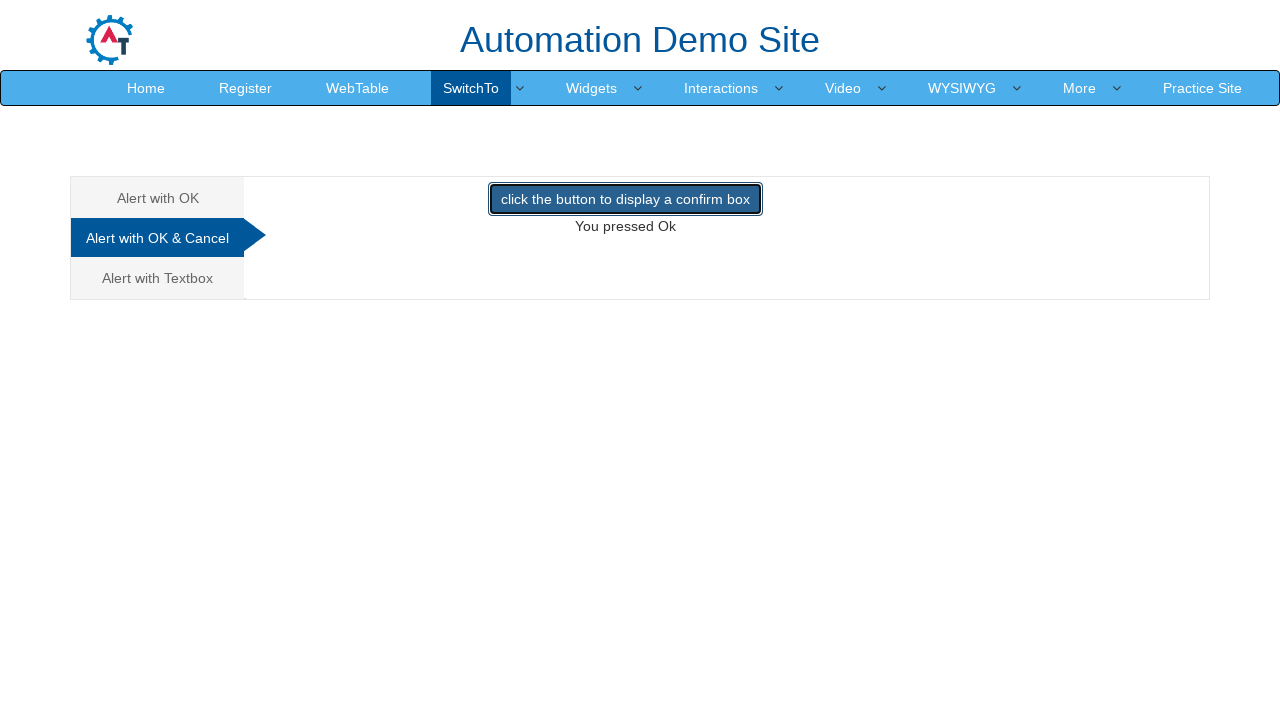

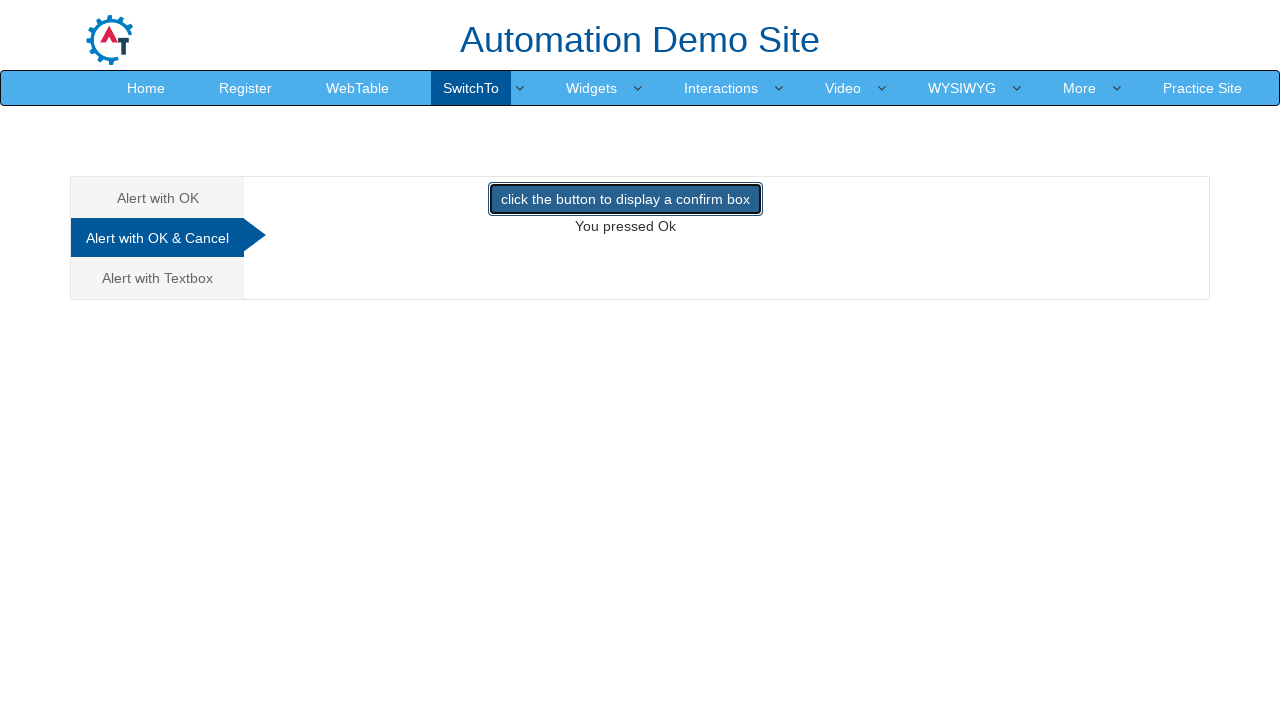